Tests the right-side table of contents navigation on the Browser Object documentation page by clicking Properties, Methods, and Remarks links.

Starting URL: https://webdriver.io/

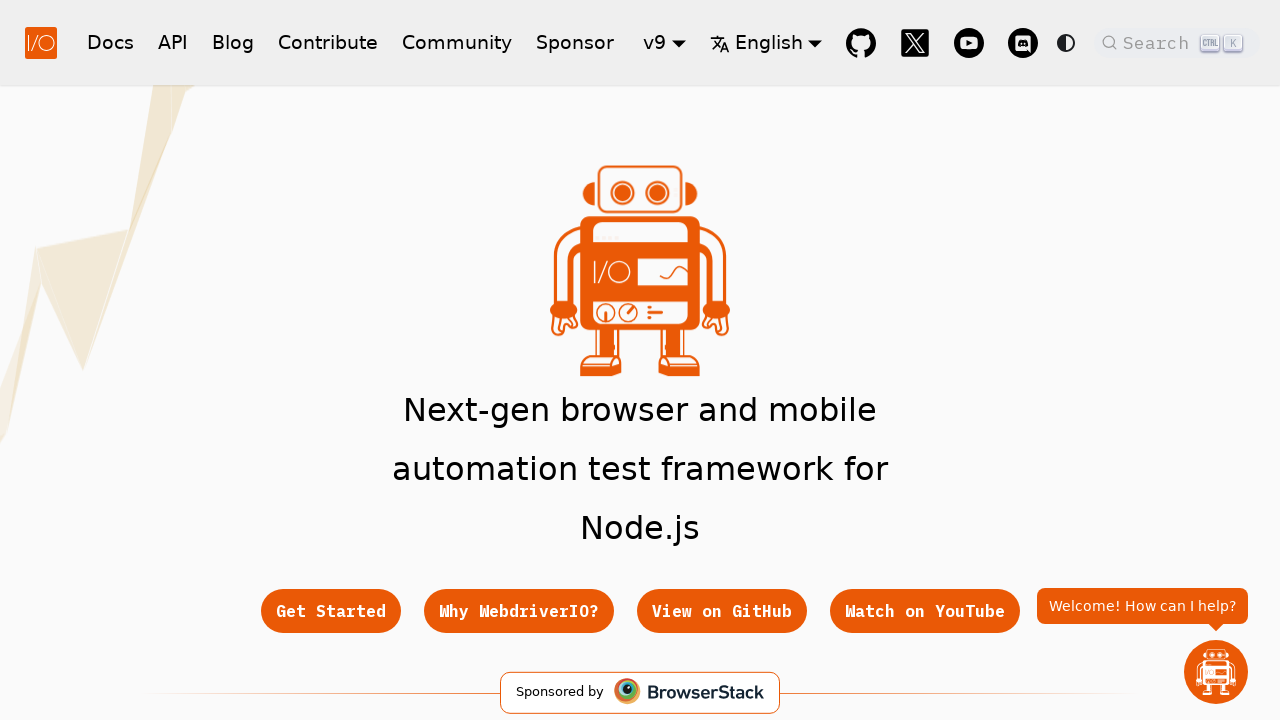

Clicked on API docs link in navbar at (173, 42) on div.navbar__items a[href='/docs/api']
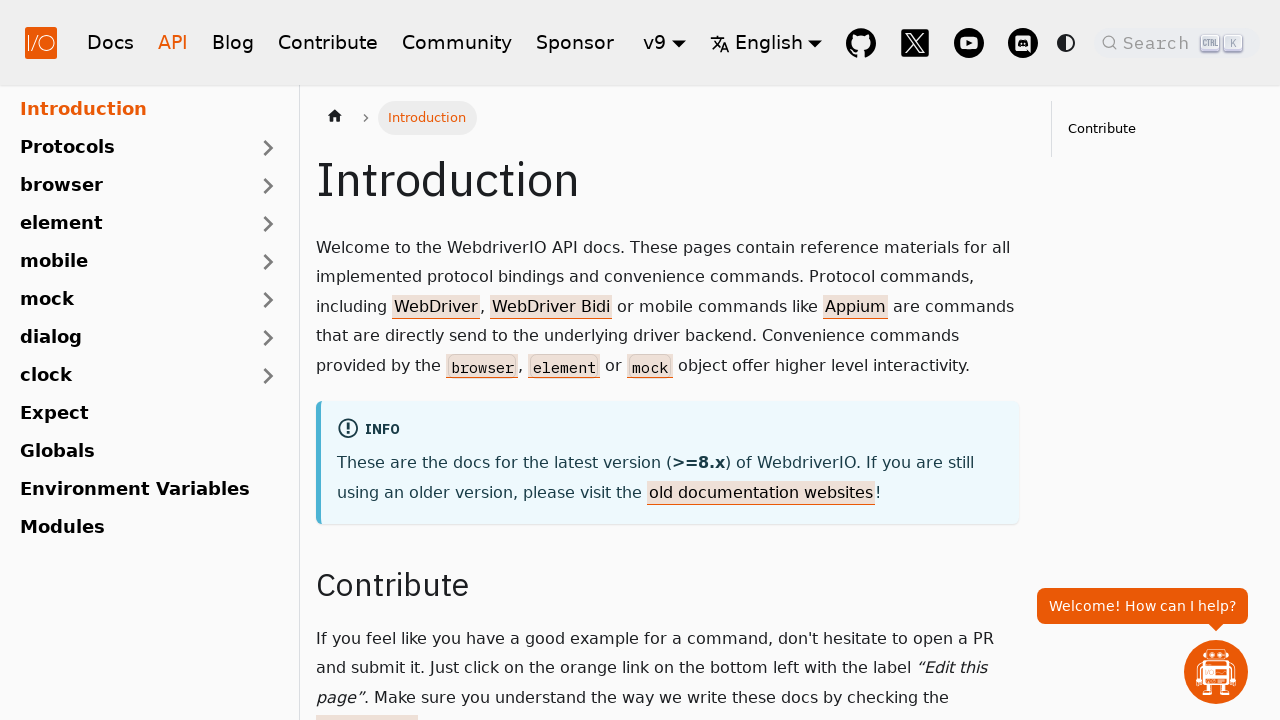

Browser menu item loaded
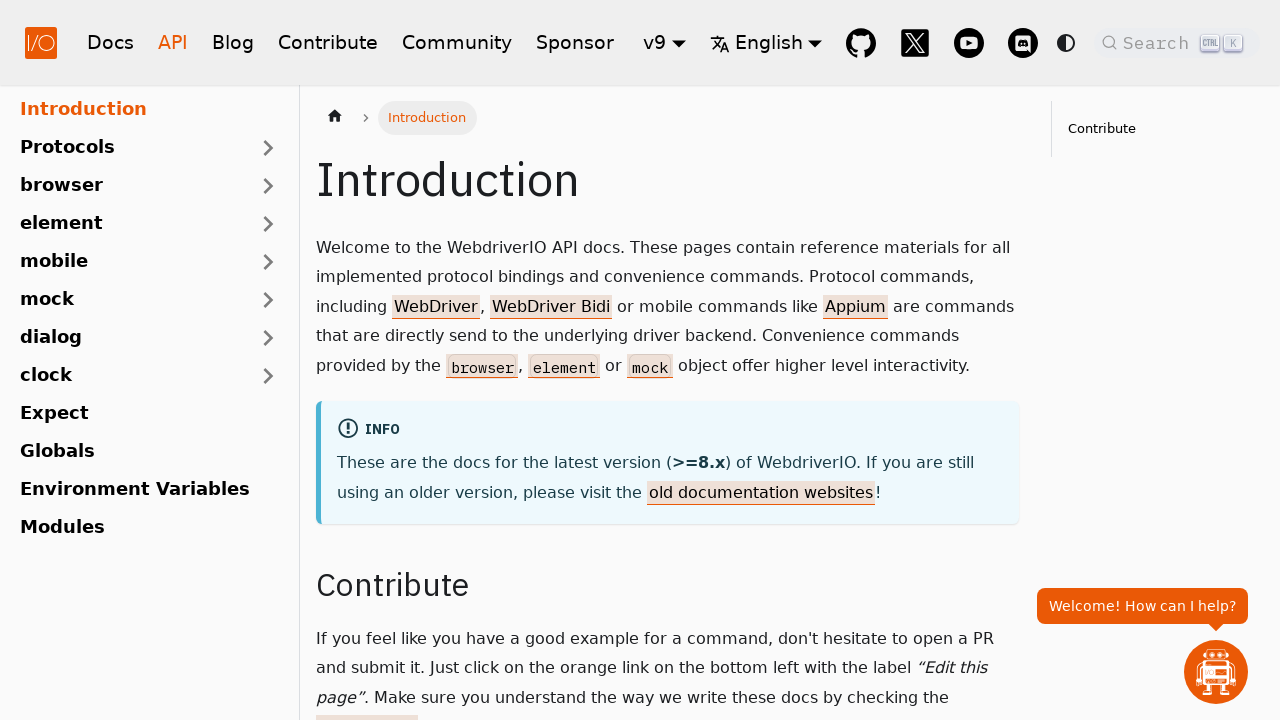

Clicked on Browser menu item at (127, 186) on div.menu__list-item-collapsible a[href='/docs/api/browser']
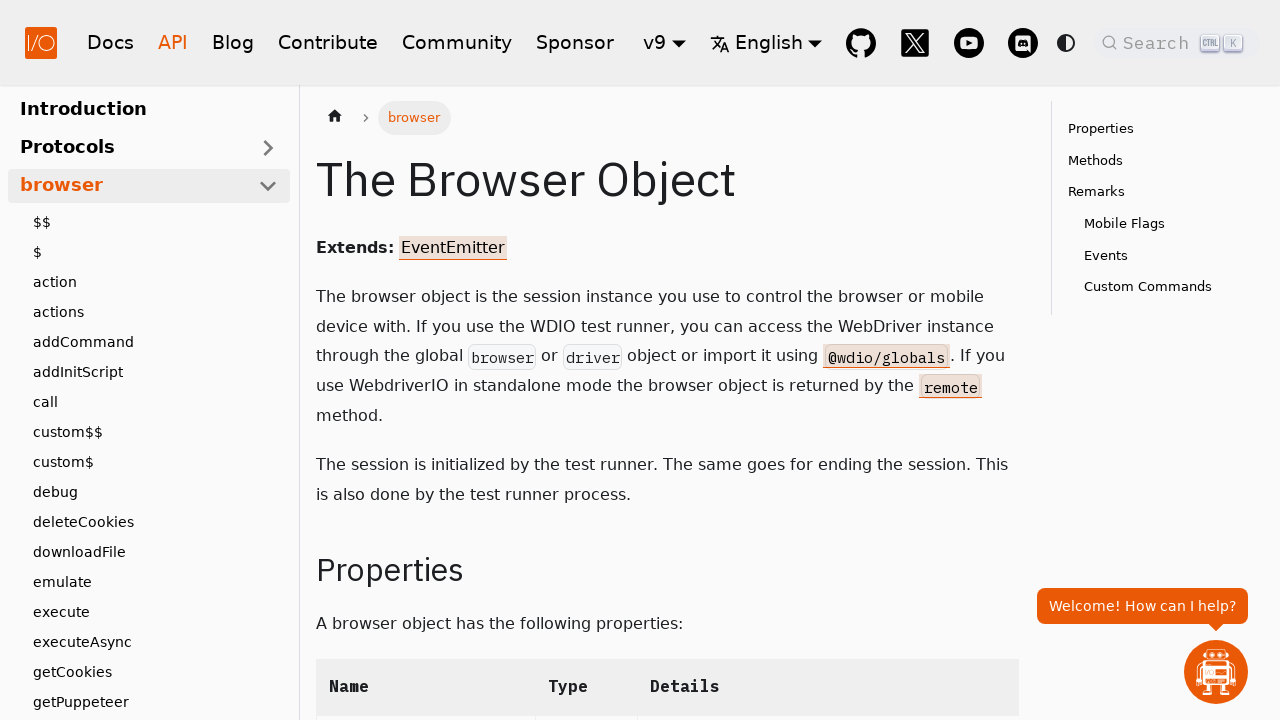

Properties link appeared in table of contents
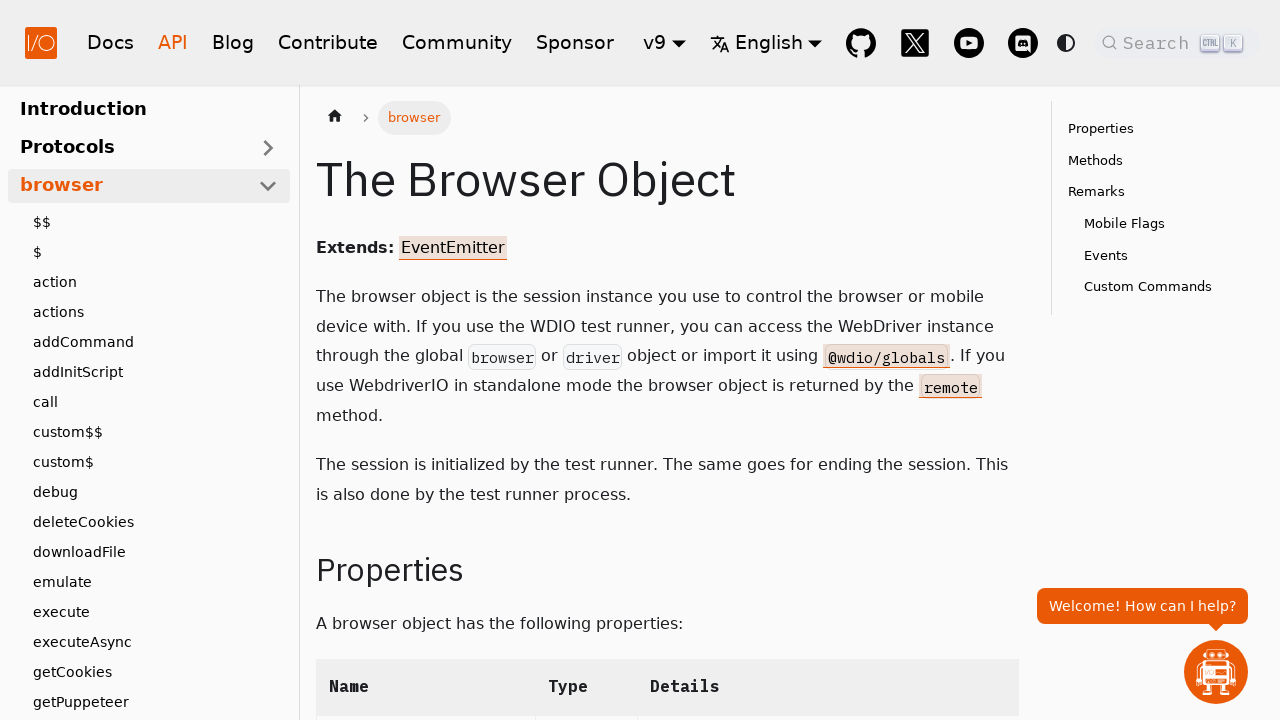

Clicked on Properties link at (1162, 129) on xpath=//a[text()='Properties']
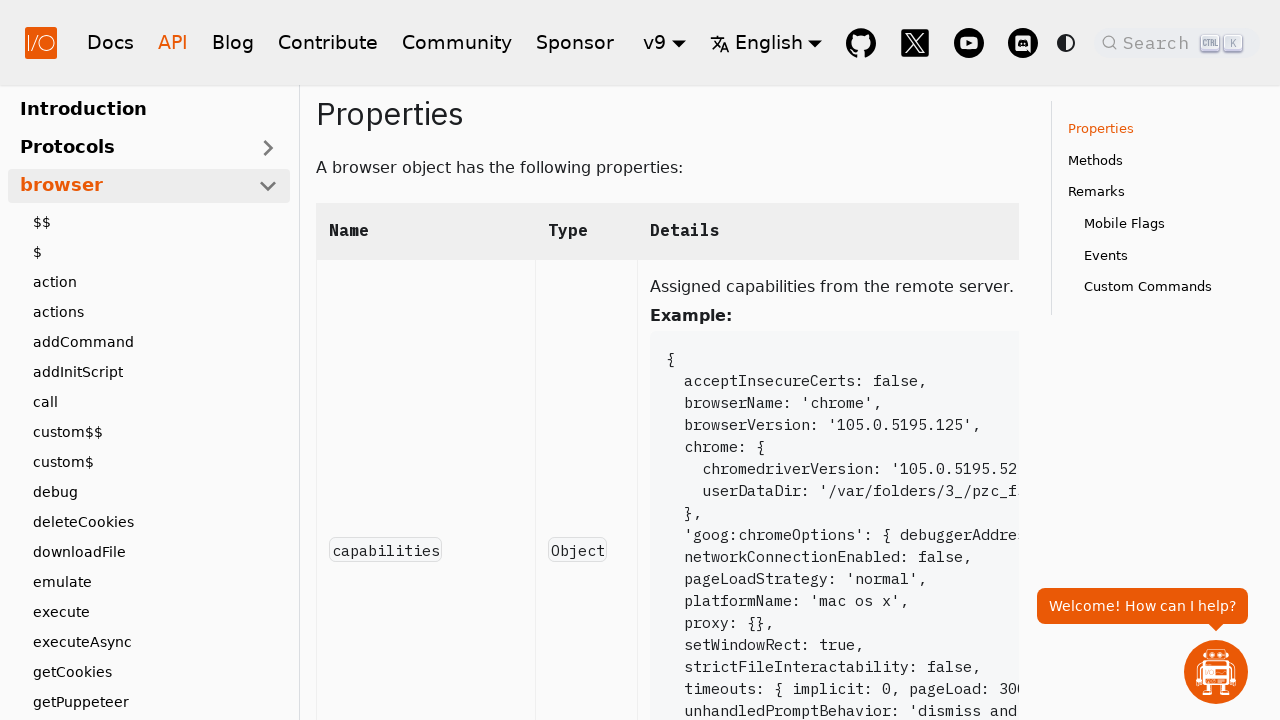

Properties section loaded
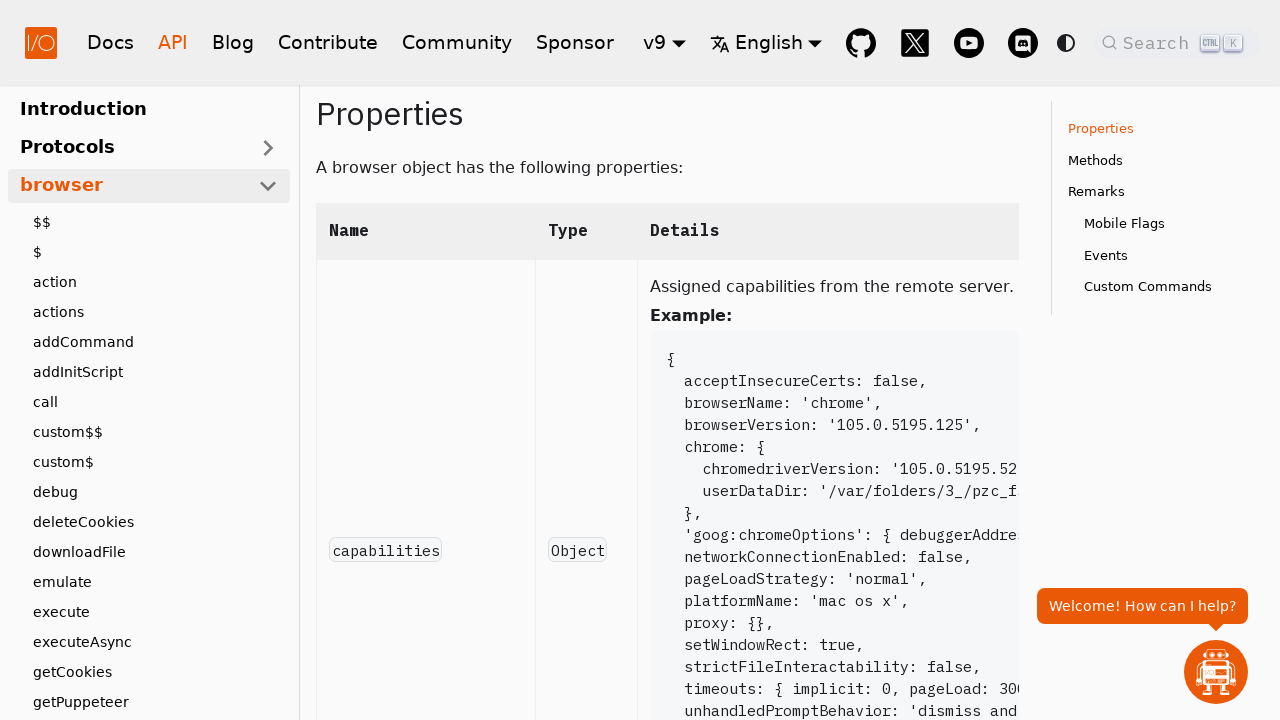

Clicked on Methods link at (1162, 160) on xpath=//a[text()='Methods']
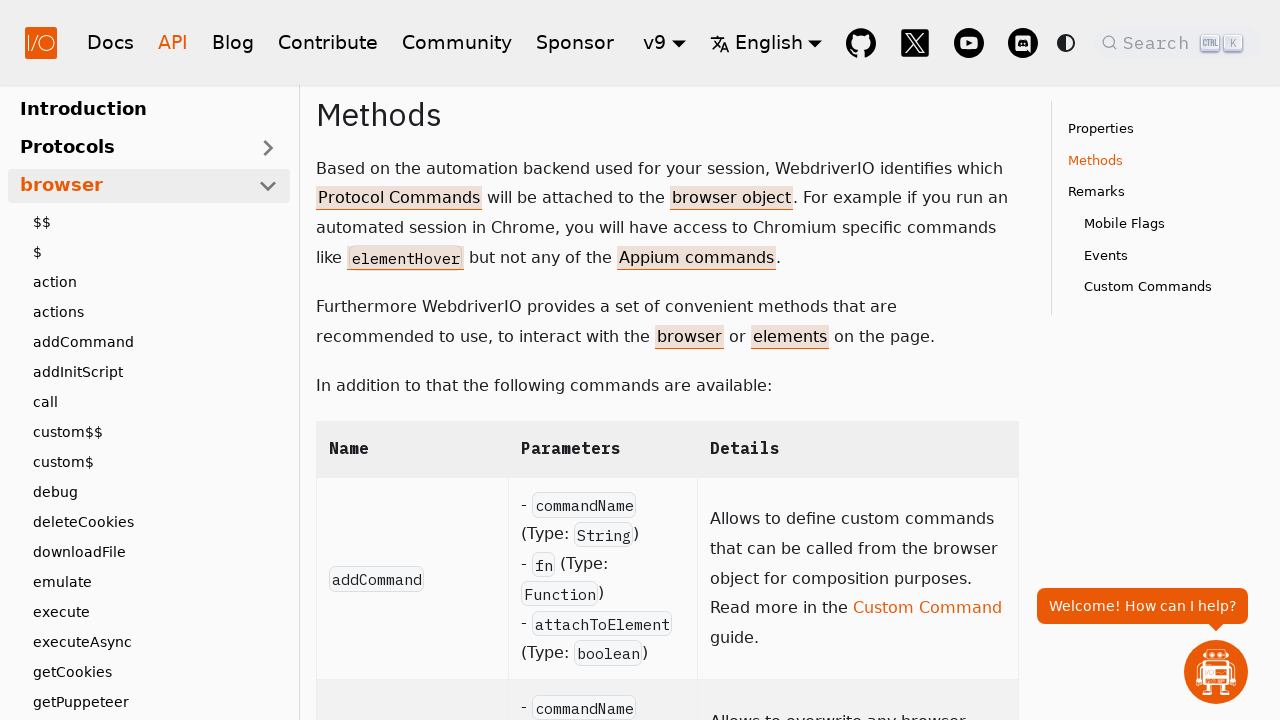

Methods section loaded
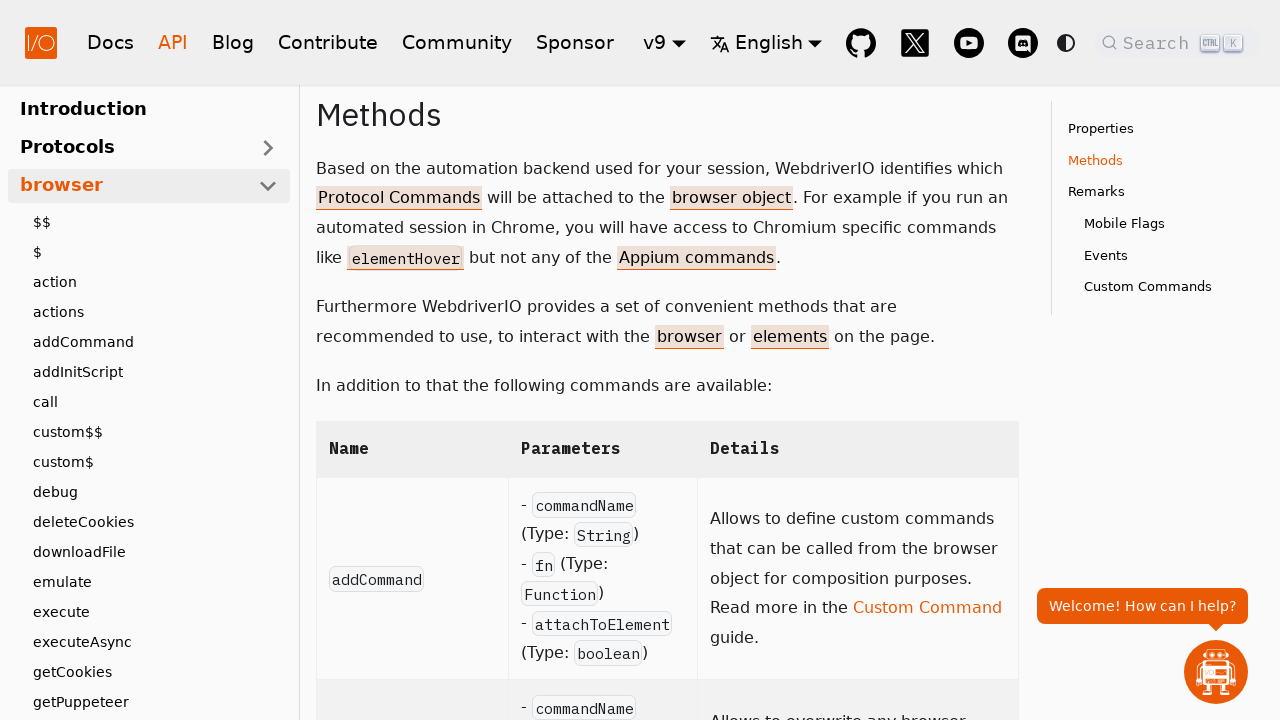

Clicked on Remarks link at (1162, 192) on xpath=//a[text()='Remarks']
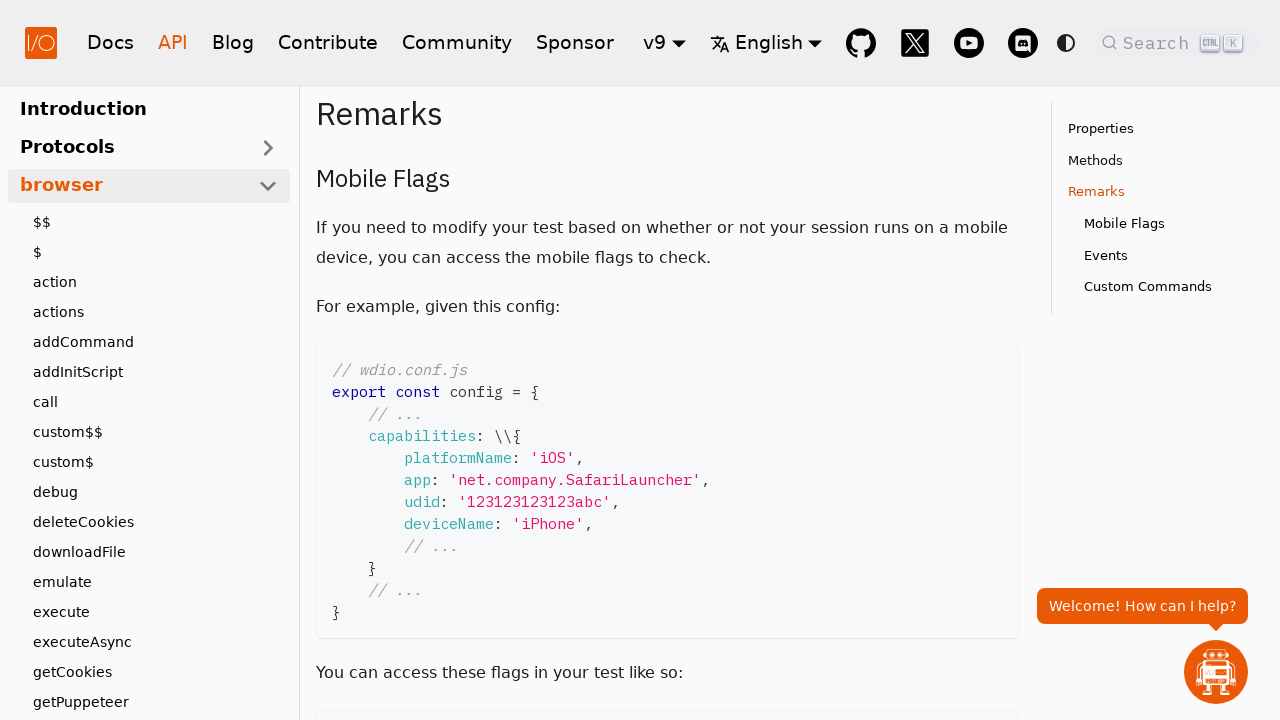

Remarks section loaded
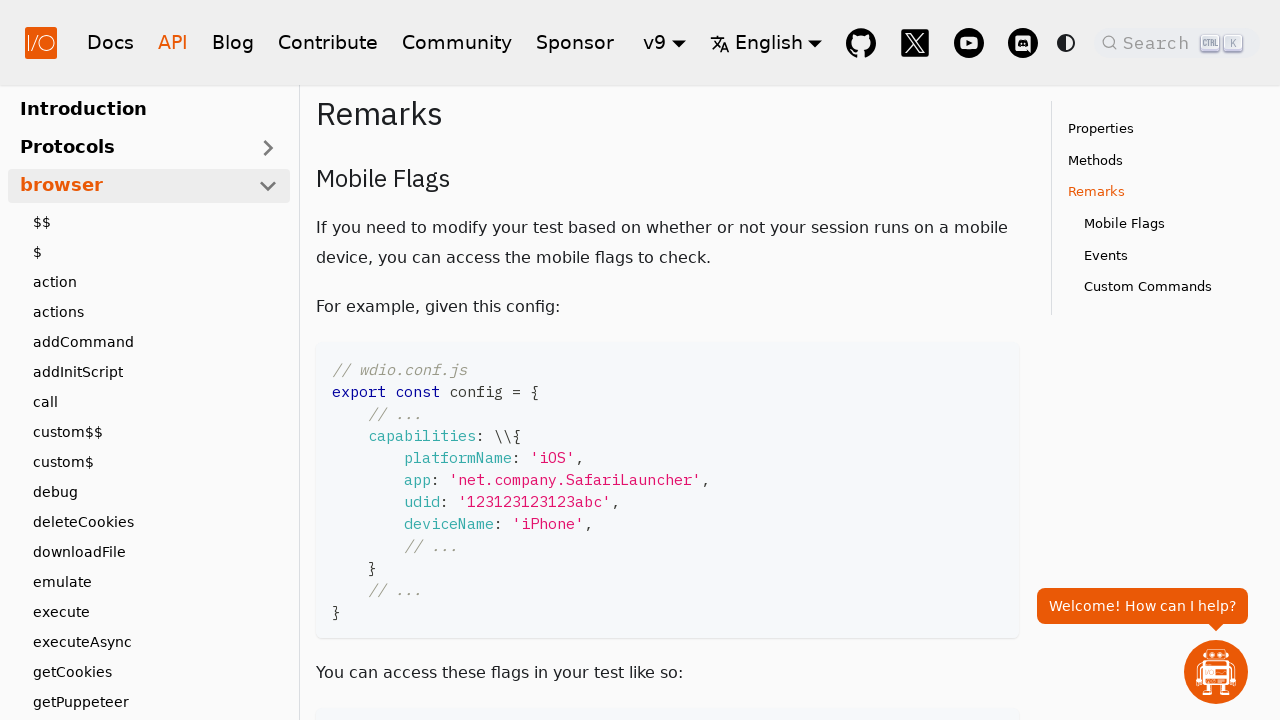

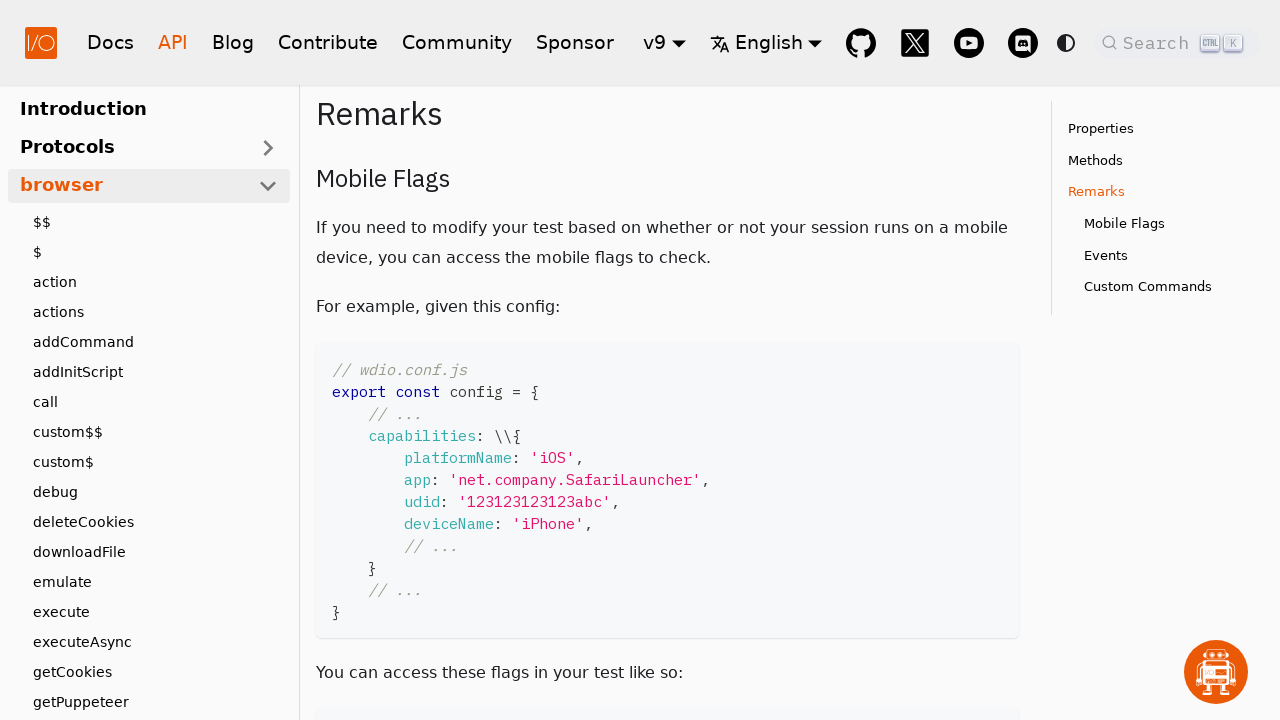